Tests that new items are appended to the bottom of the list by creating 3 todos and verifying the count display.

Starting URL: https://demo.playwright.dev/todomvc

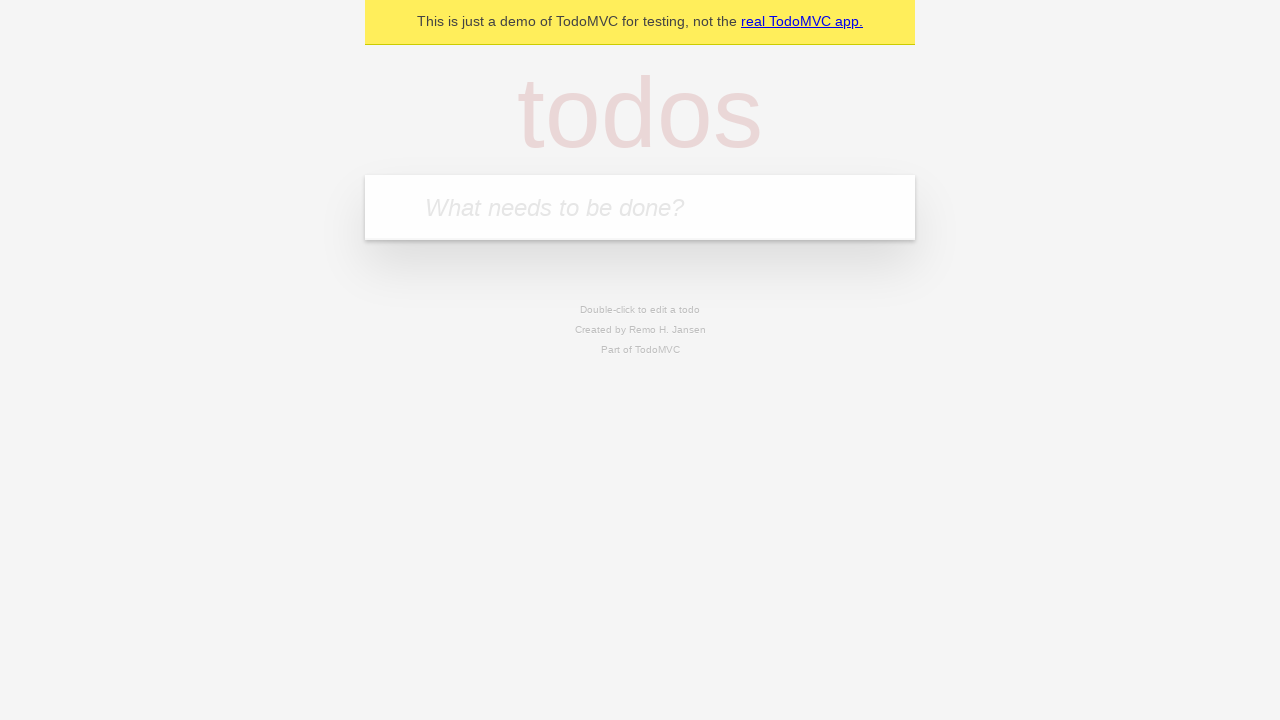

Filled todo input with 'buy some cheese' on internal:attr=[placeholder="What needs to be done?"i]
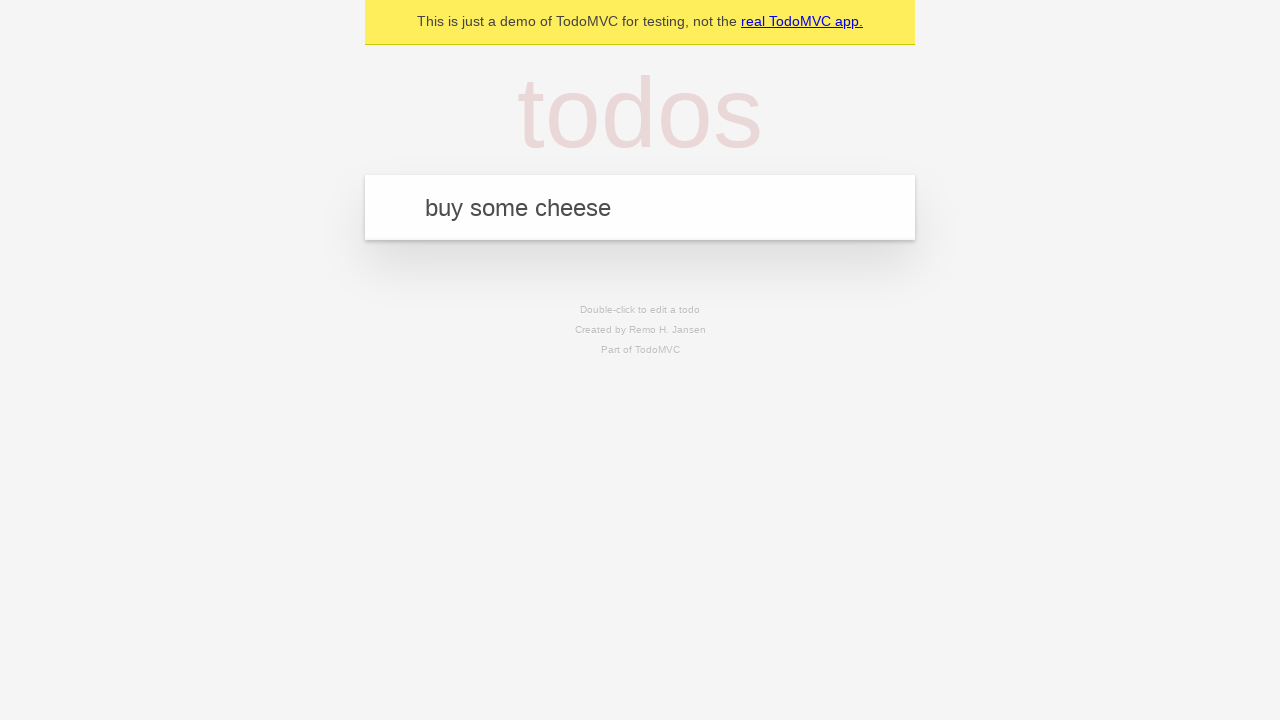

Pressed Enter to create todo 'buy some cheese' on internal:attr=[placeholder="What needs to be done?"i]
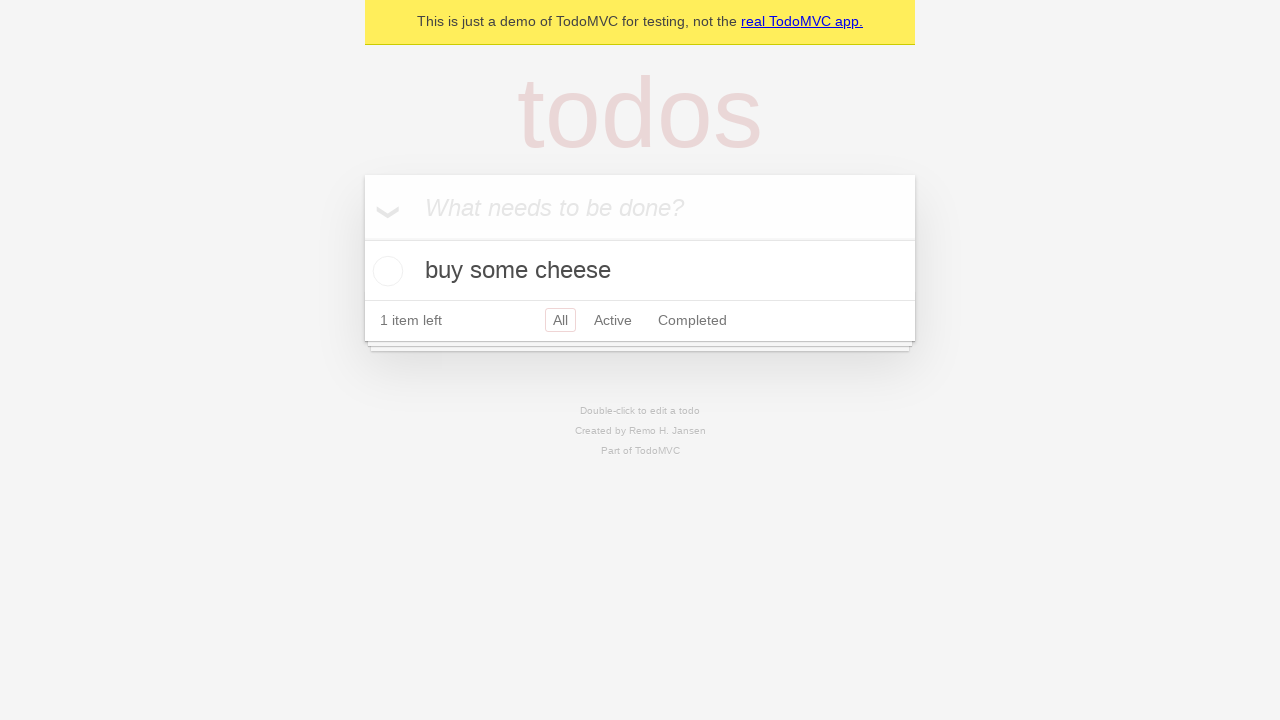

Filled todo input with 'feed the cat' on internal:attr=[placeholder="What needs to be done?"i]
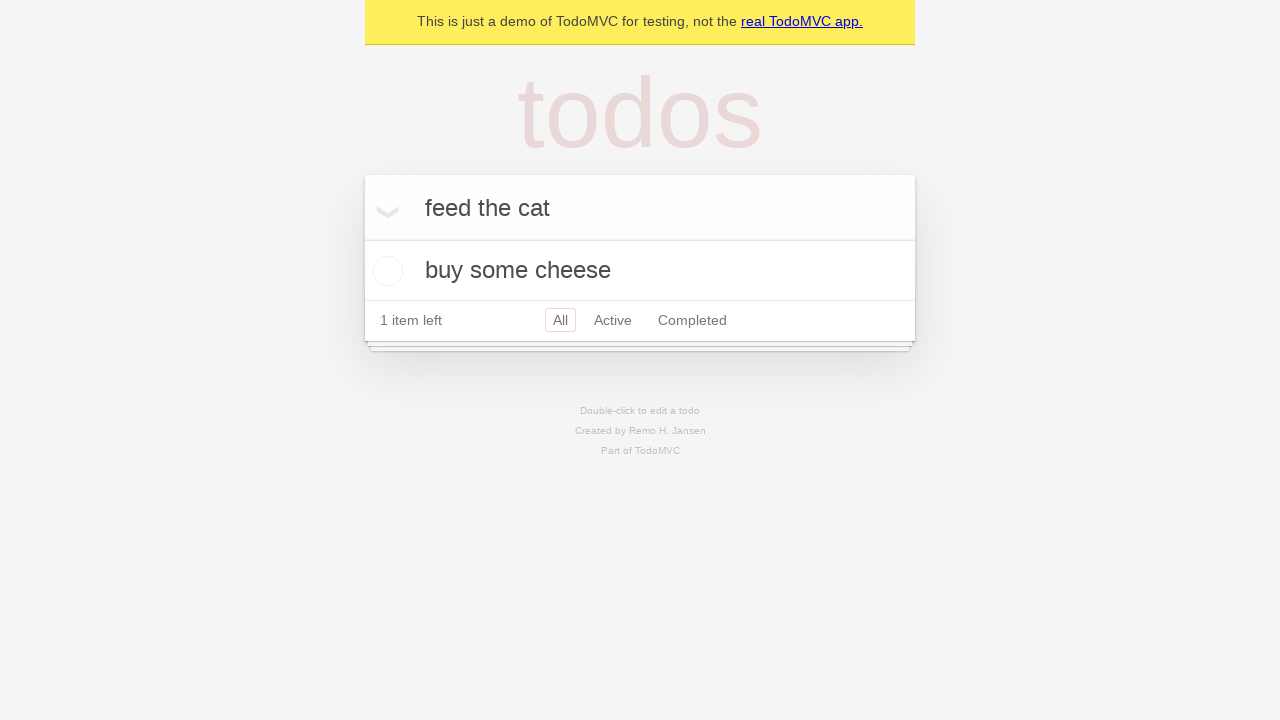

Pressed Enter to create todo 'feed the cat' on internal:attr=[placeholder="What needs to be done?"i]
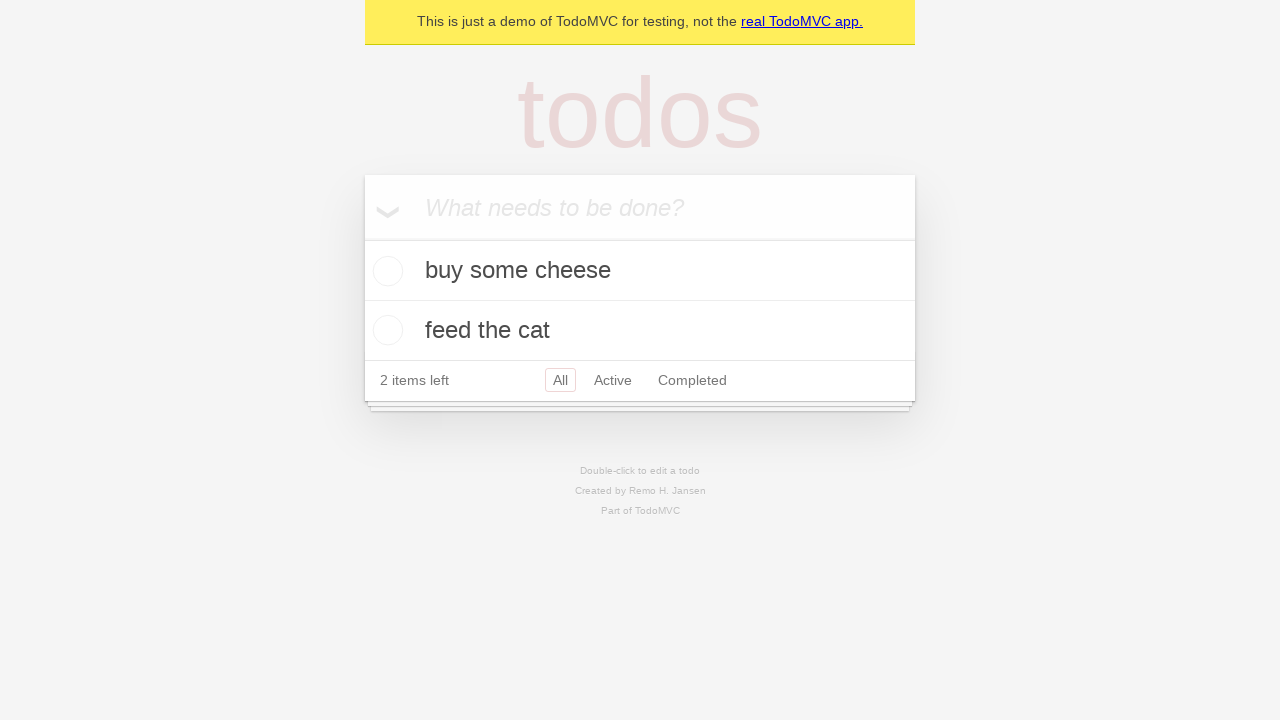

Filled todo input with 'book a doctors appointment' on internal:attr=[placeholder="What needs to be done?"i]
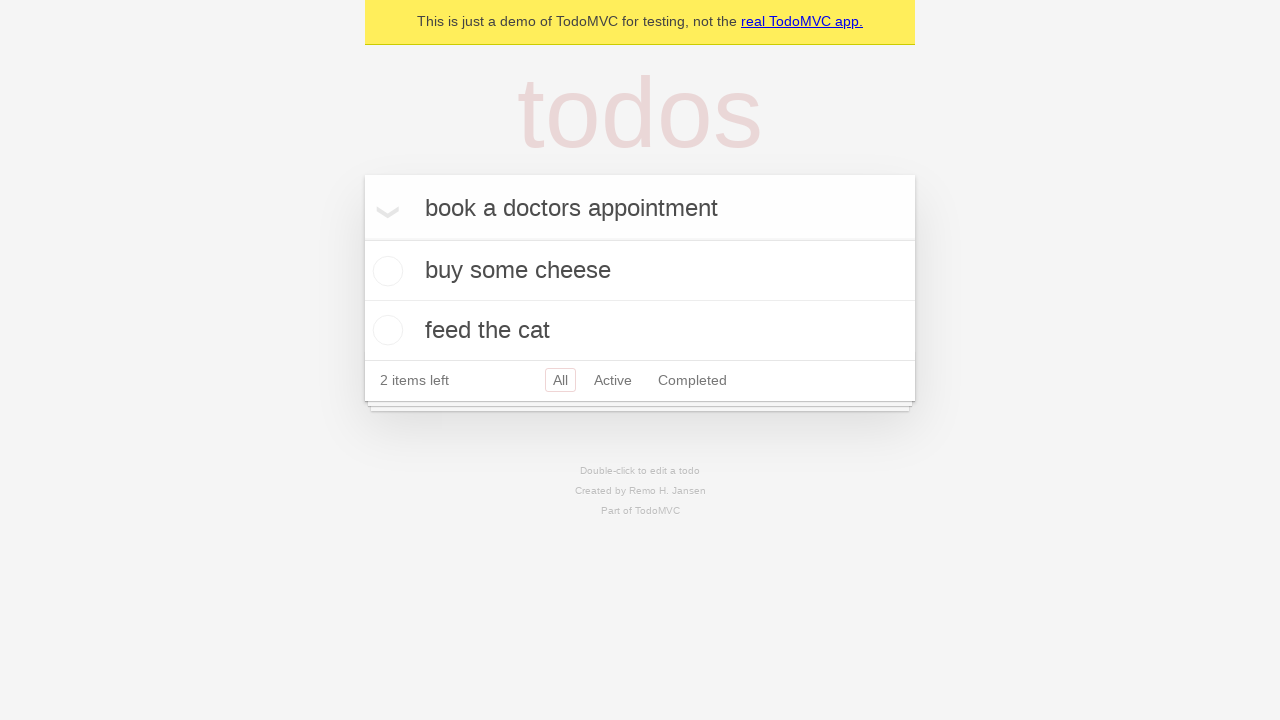

Pressed Enter to create todo 'book a doctors appointment' on internal:attr=[placeholder="What needs to be done?"i]
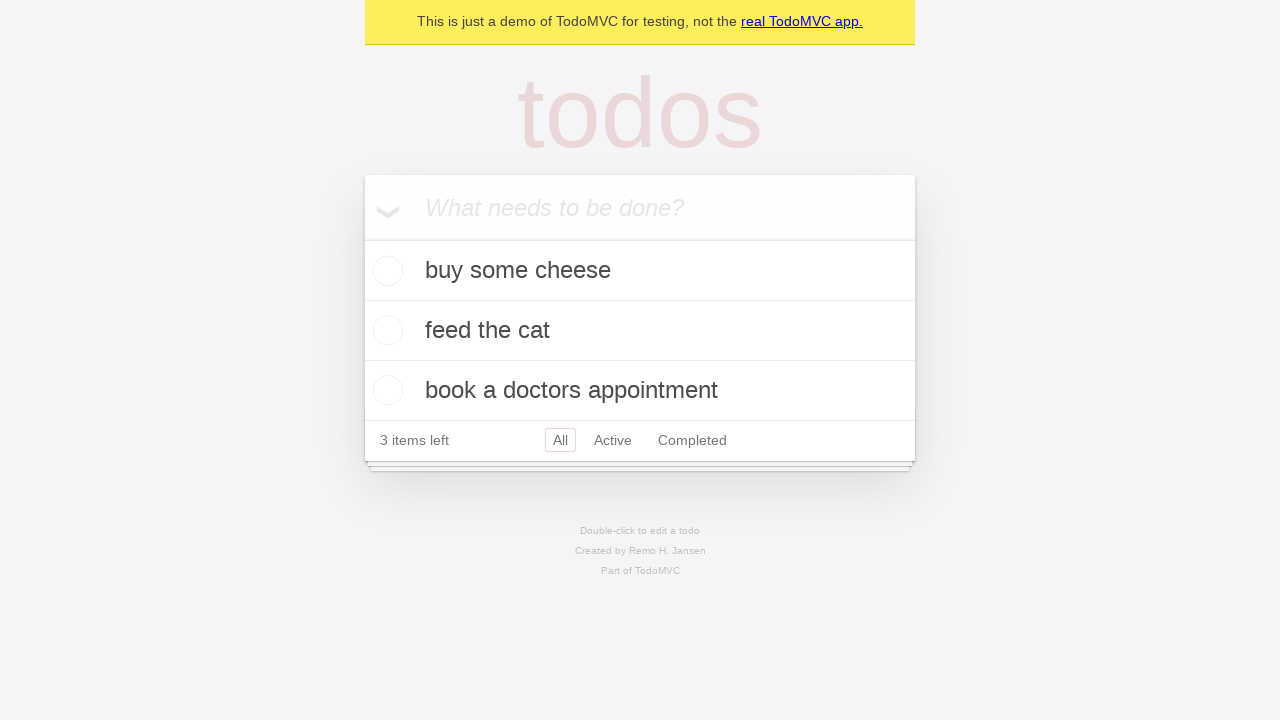

Todo count display loaded after creating 3 items
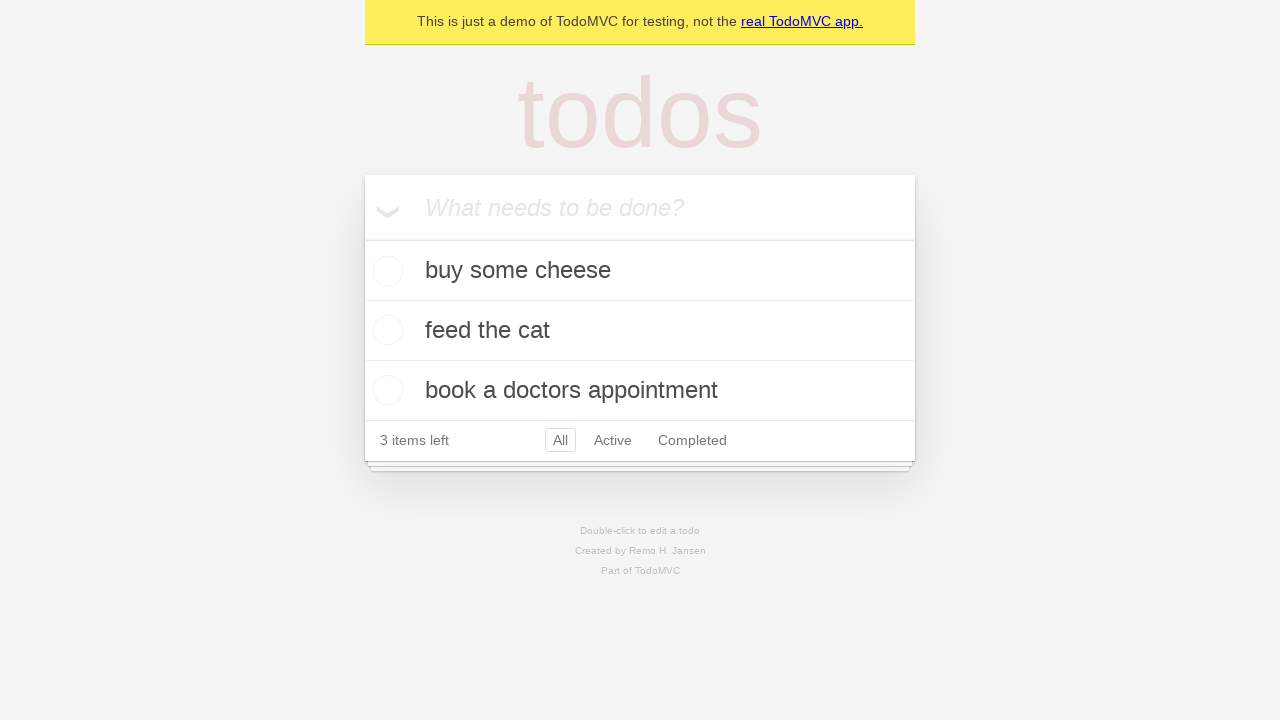

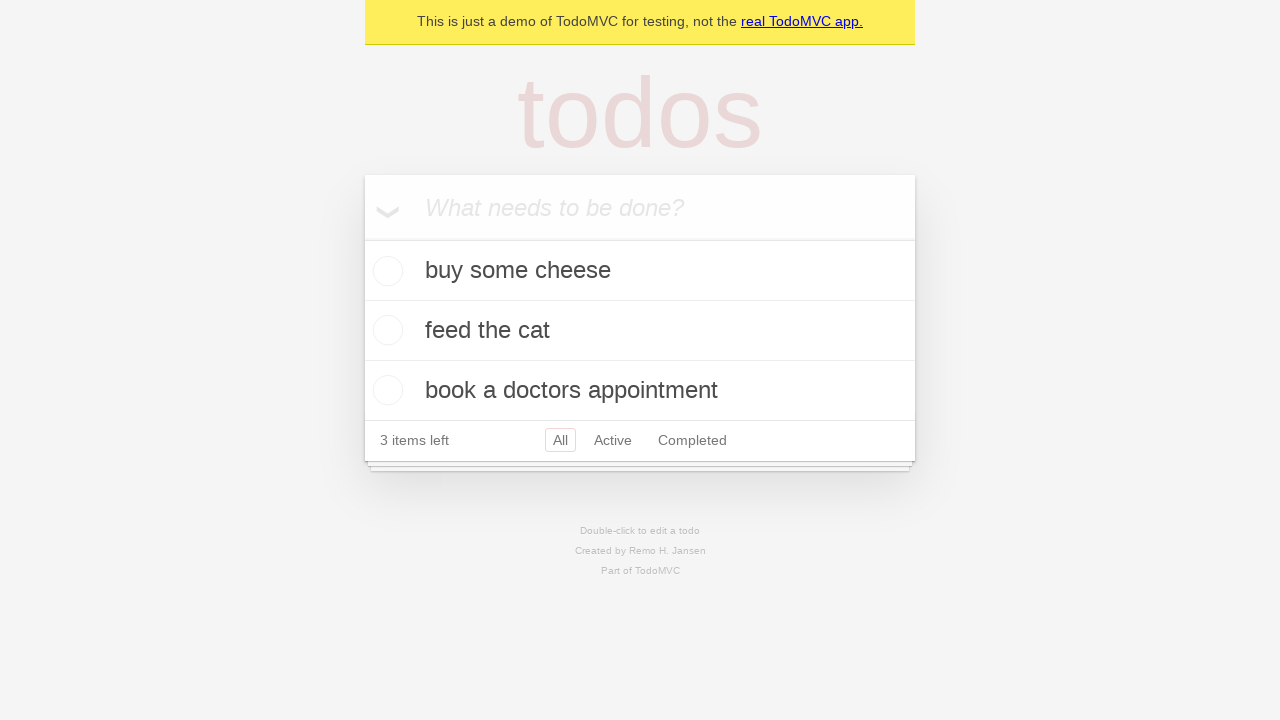